Tests clearing the completed state of all items by toggling the mark all checkbox

Starting URL: https://demo.playwright.dev/todomvc

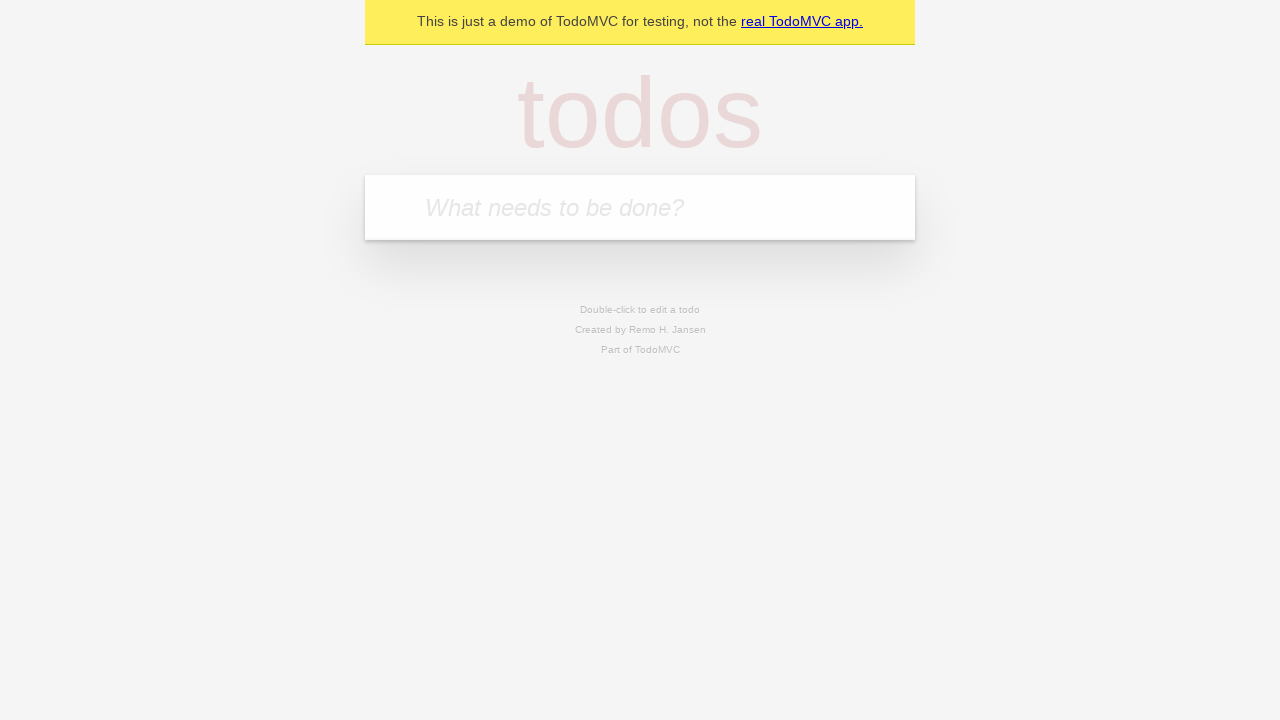

Filled todo input with 'buy some cheese' on internal:attr=[placeholder="What needs to be done?"i]
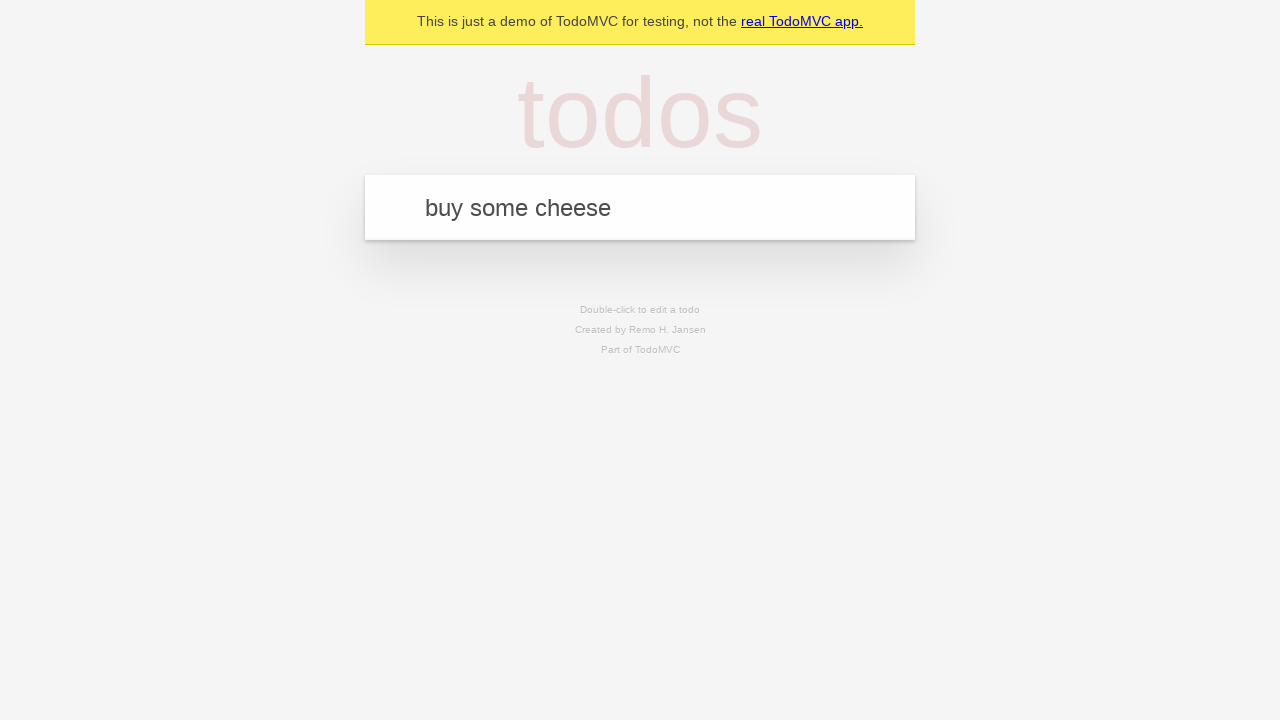

Pressed Enter to create todo 'buy some cheese' on internal:attr=[placeholder="What needs to be done?"i]
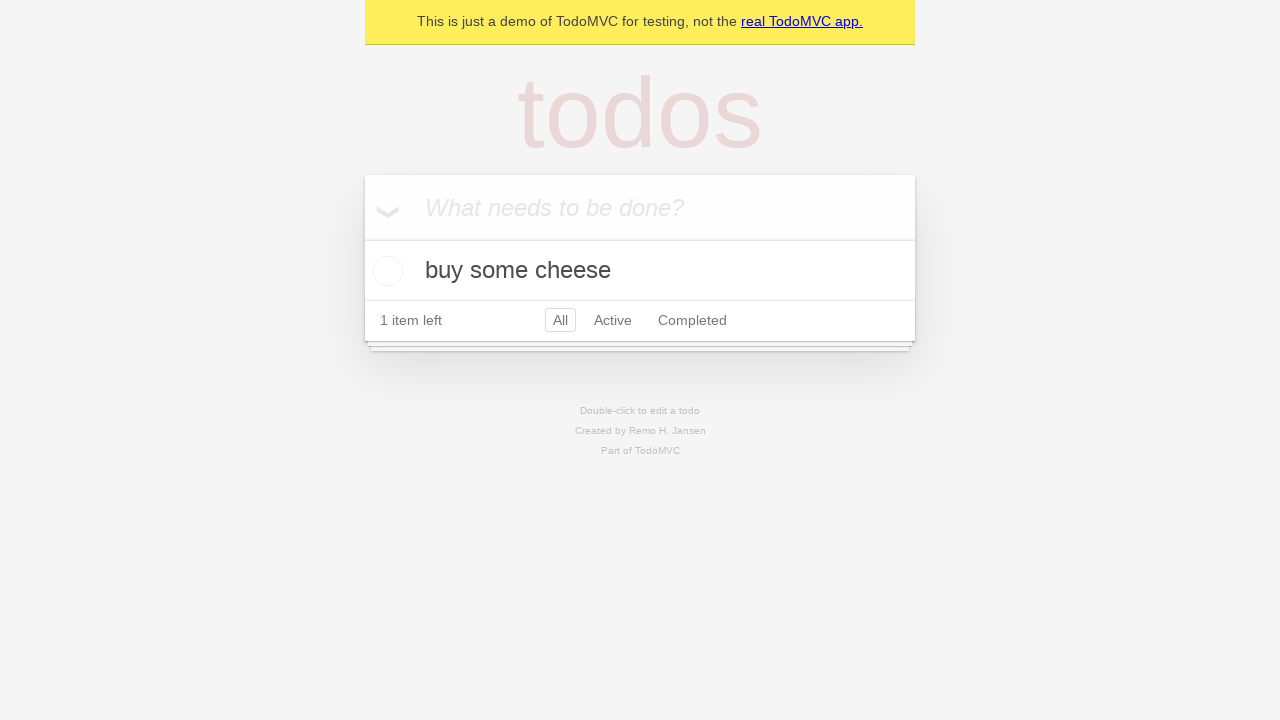

Filled todo input with 'feed the cat' on internal:attr=[placeholder="What needs to be done?"i]
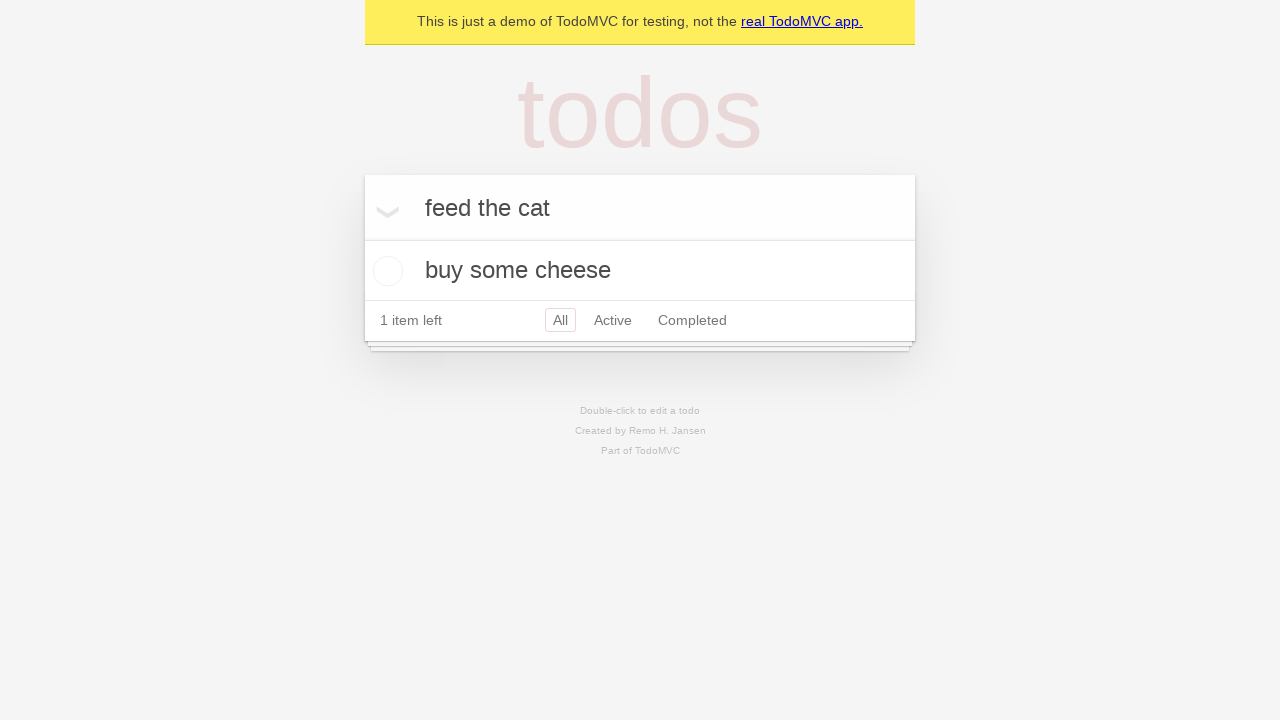

Pressed Enter to create todo 'feed the cat' on internal:attr=[placeholder="What needs to be done?"i]
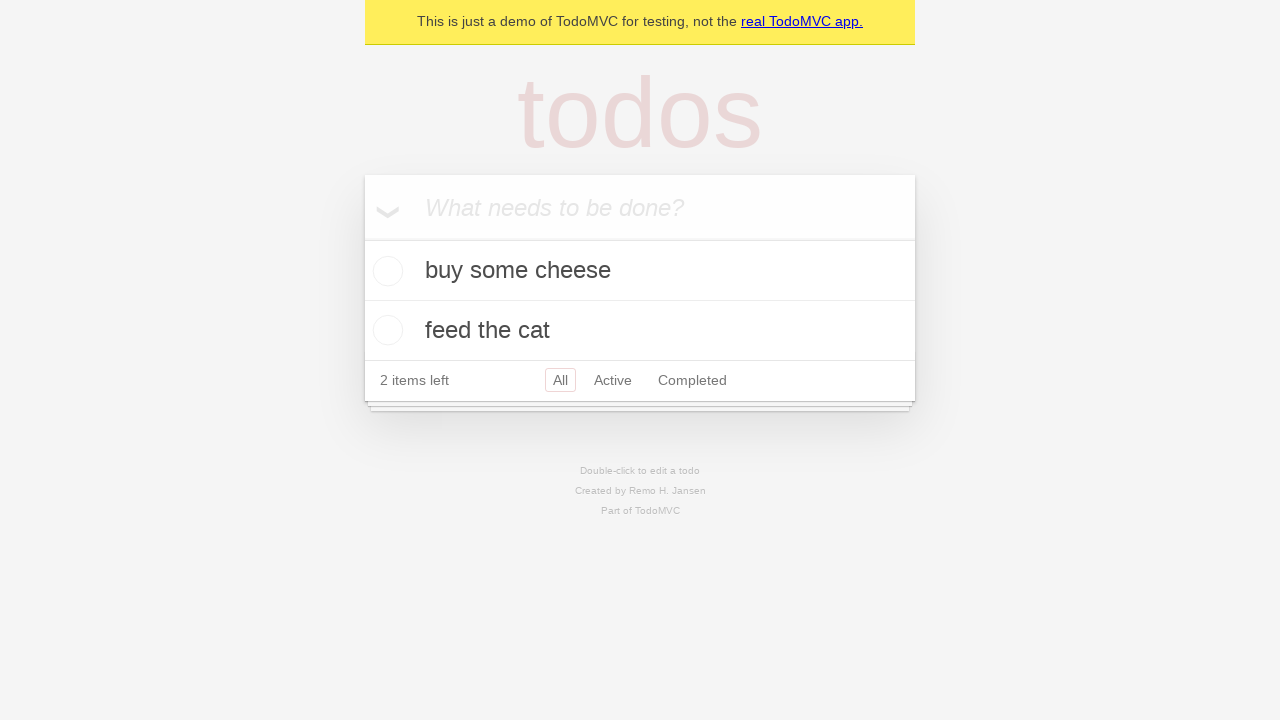

Filled todo input with 'book a doctors appointment' on internal:attr=[placeholder="What needs to be done?"i]
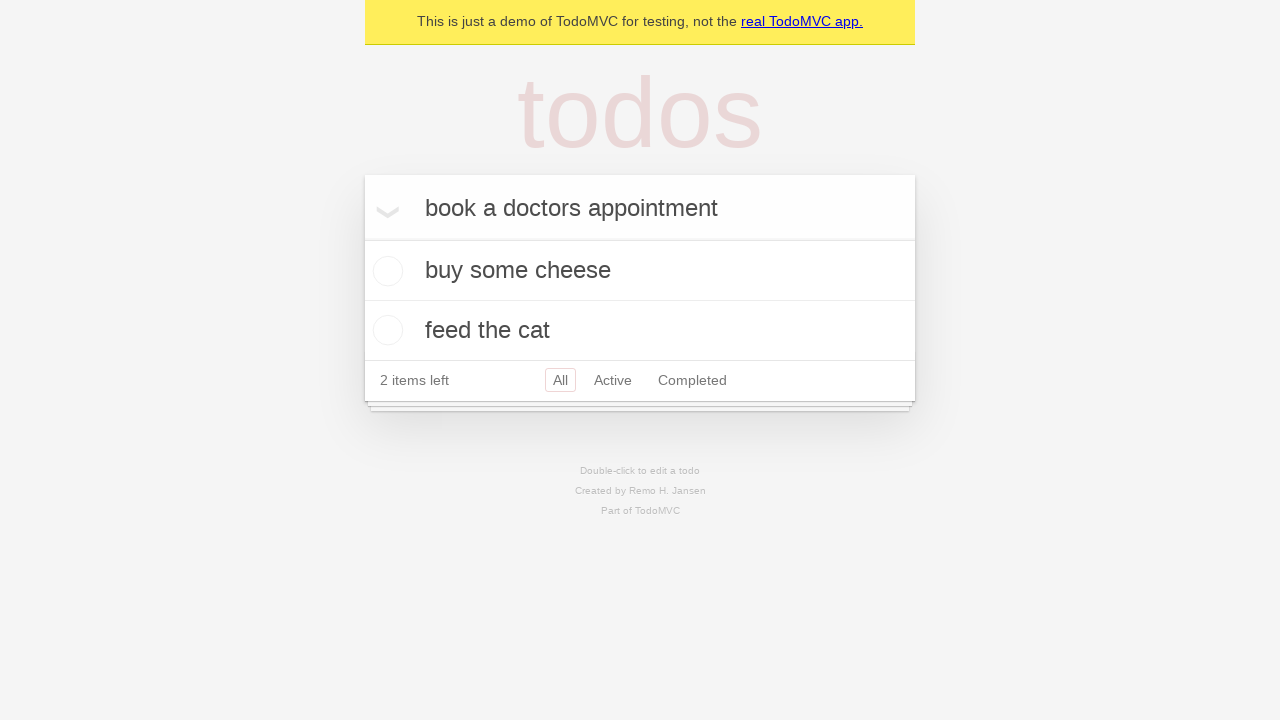

Pressed Enter to create todo 'book a doctors appointment' on internal:attr=[placeholder="What needs to be done?"i]
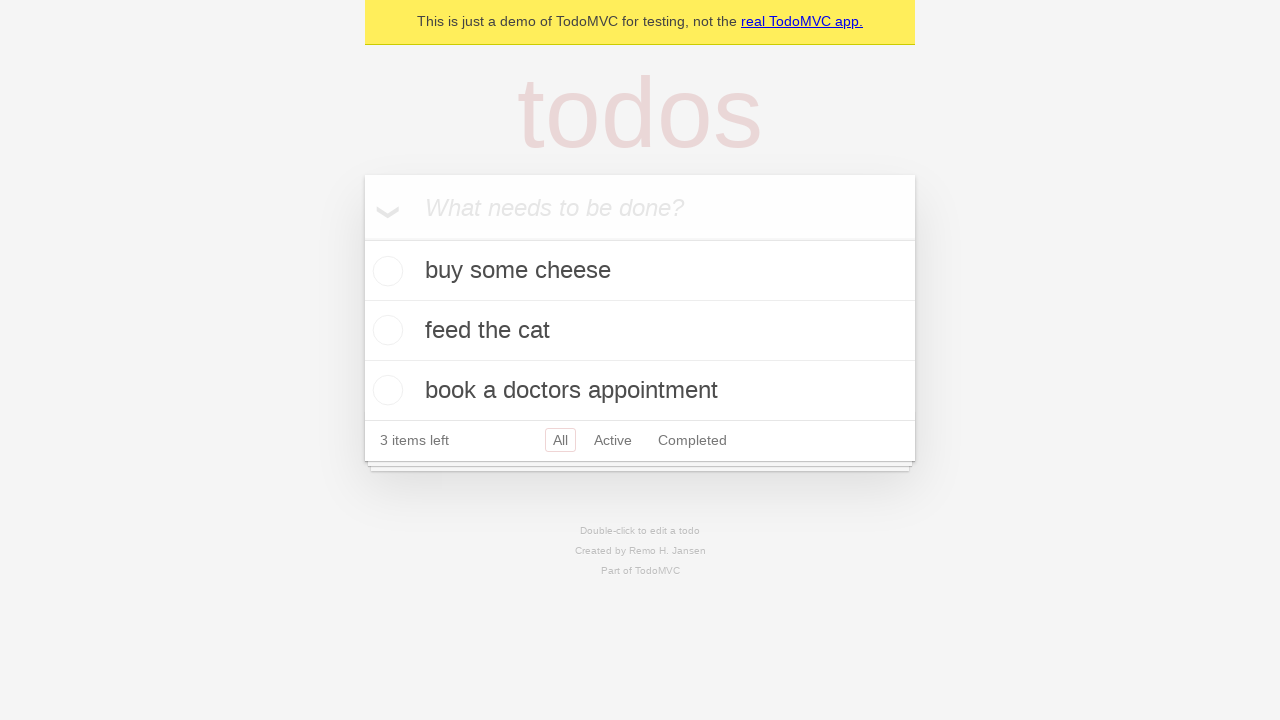

Waited for all 3 todos to be created
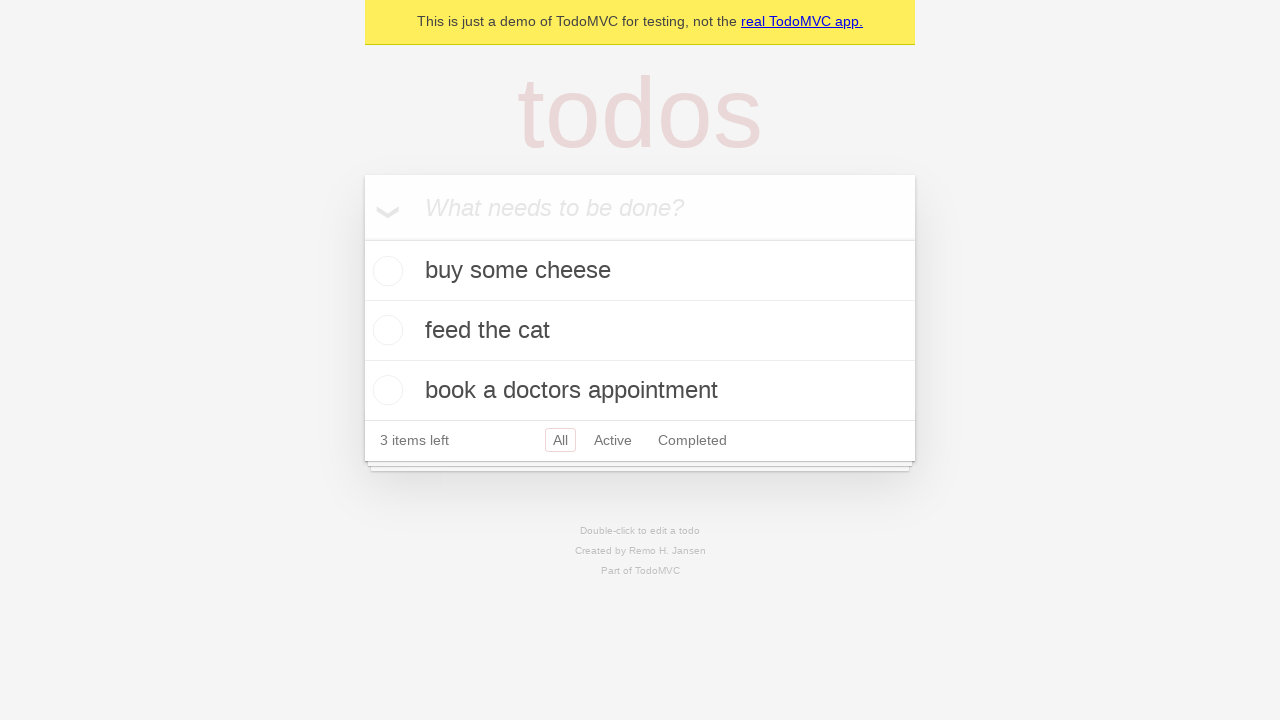

Clicked 'Mark all as complete' checkbox to mark all todos as completed at (362, 238) on internal:label="Mark all as complete"i
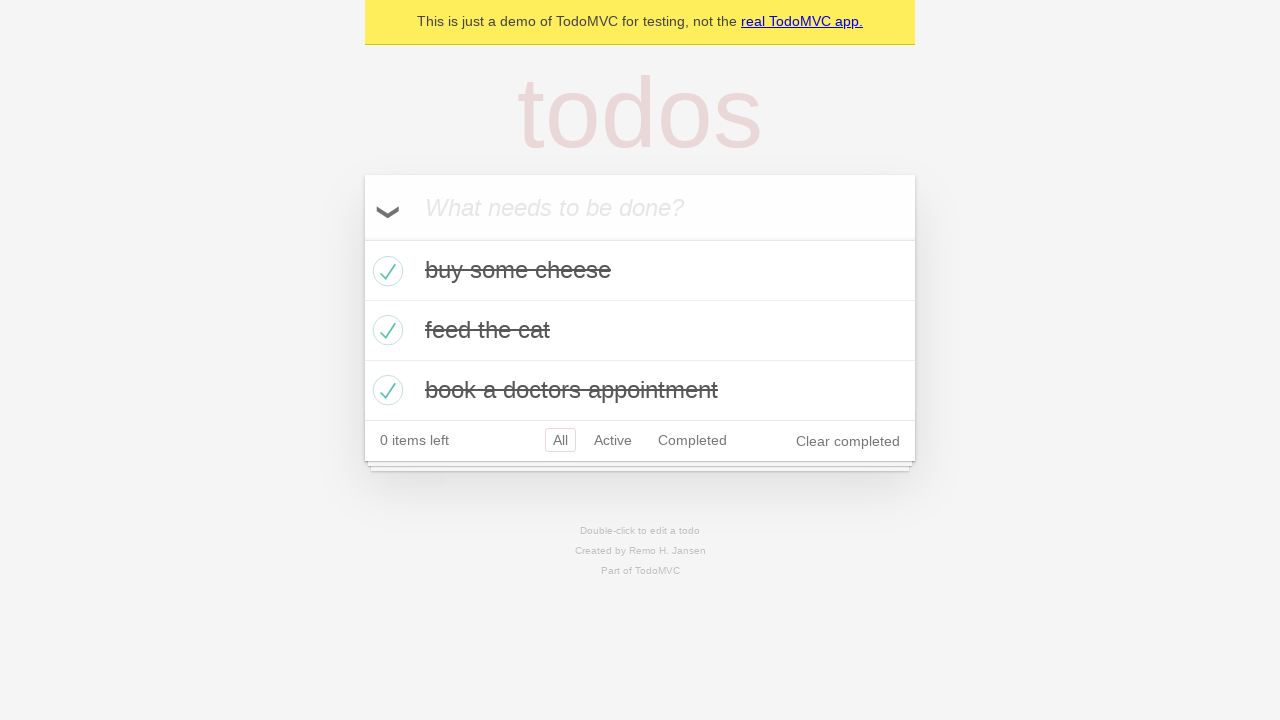

Unchecked 'Mark all as complete' checkbox to clear completed state of all todos at (362, 238) on internal:label="Mark all as complete"i
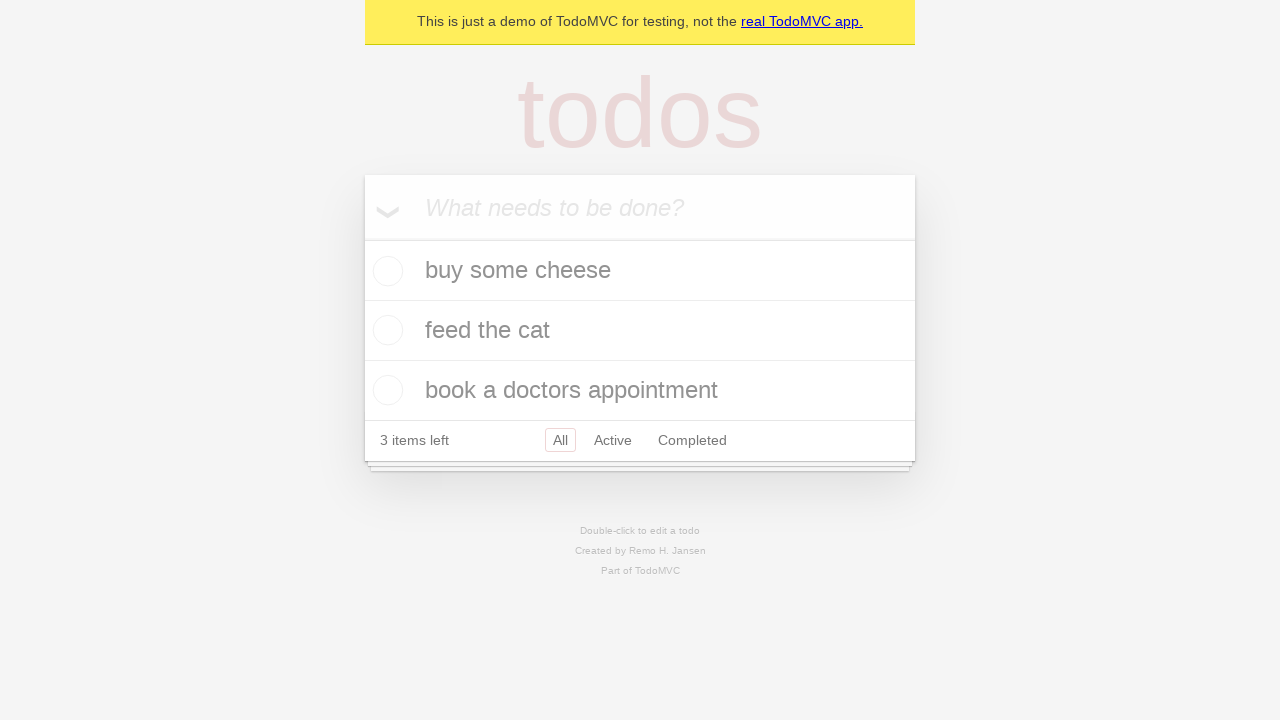

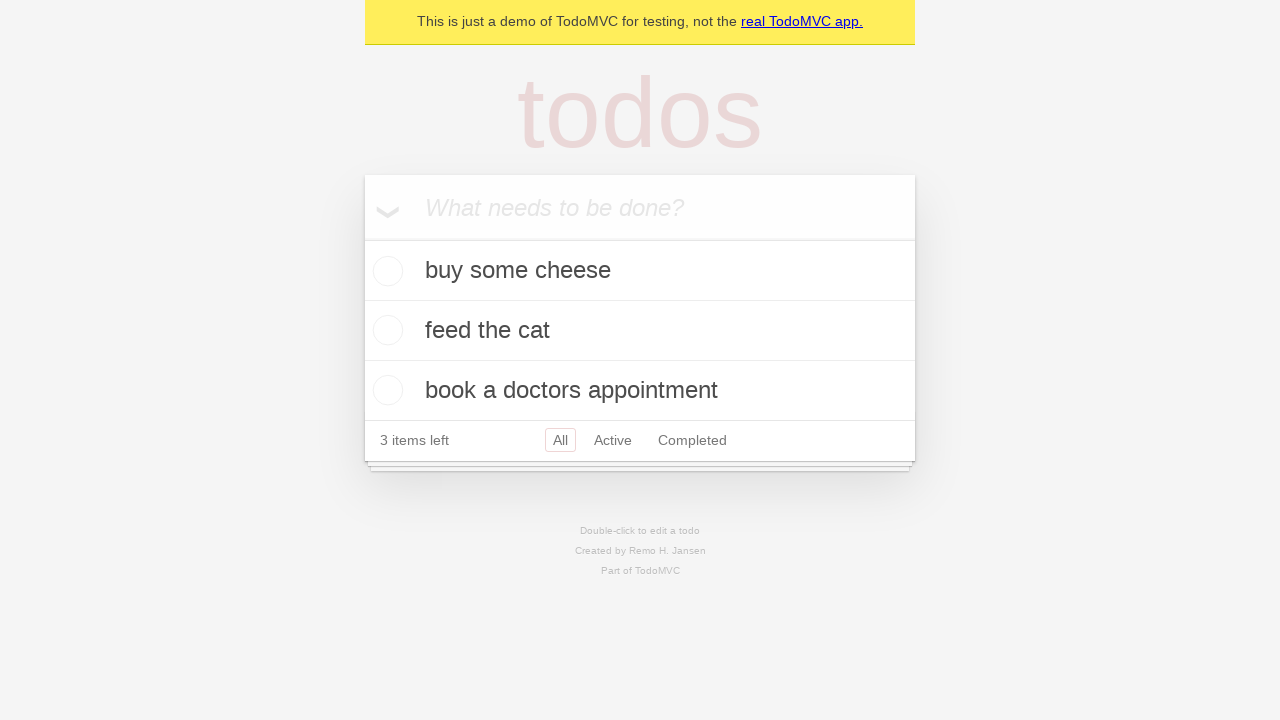